Navigates to a demo table page and interacts with table elements by reading specific cell data and iterating through rows to find matching content

Starting URL: https://qavalidation.com/demo-table/

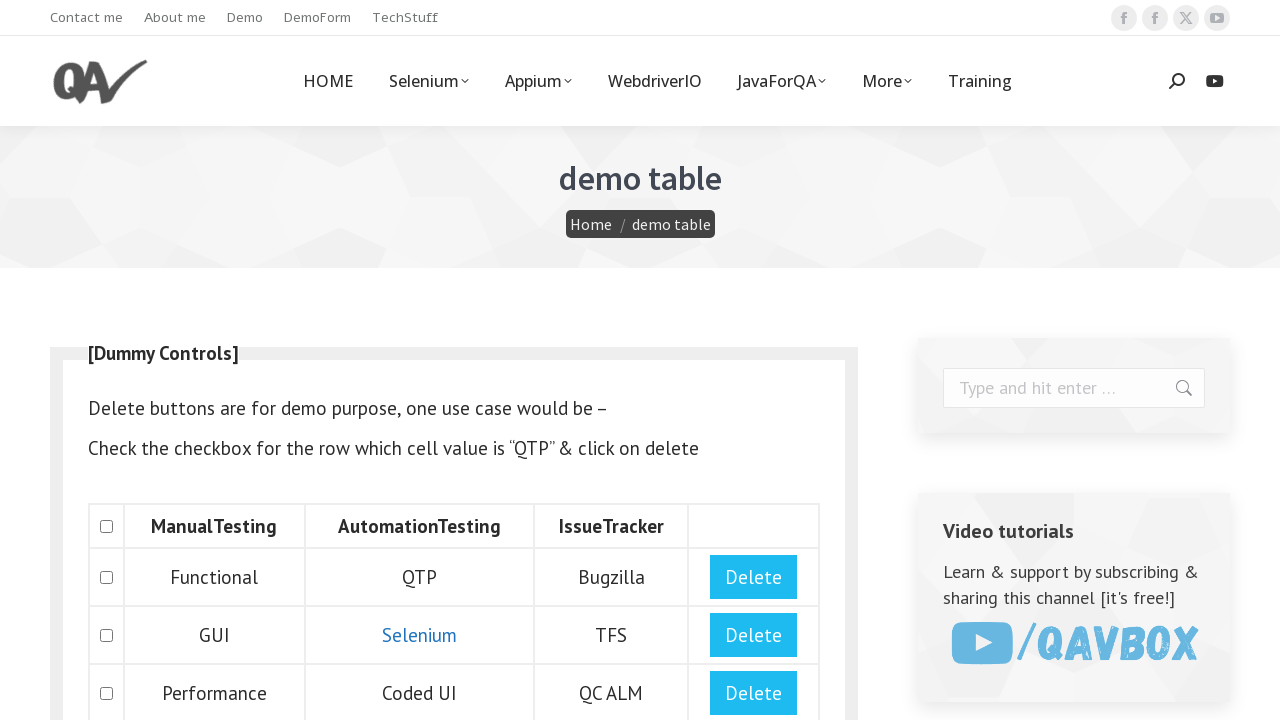

Waited for table with id 'table01' to be present
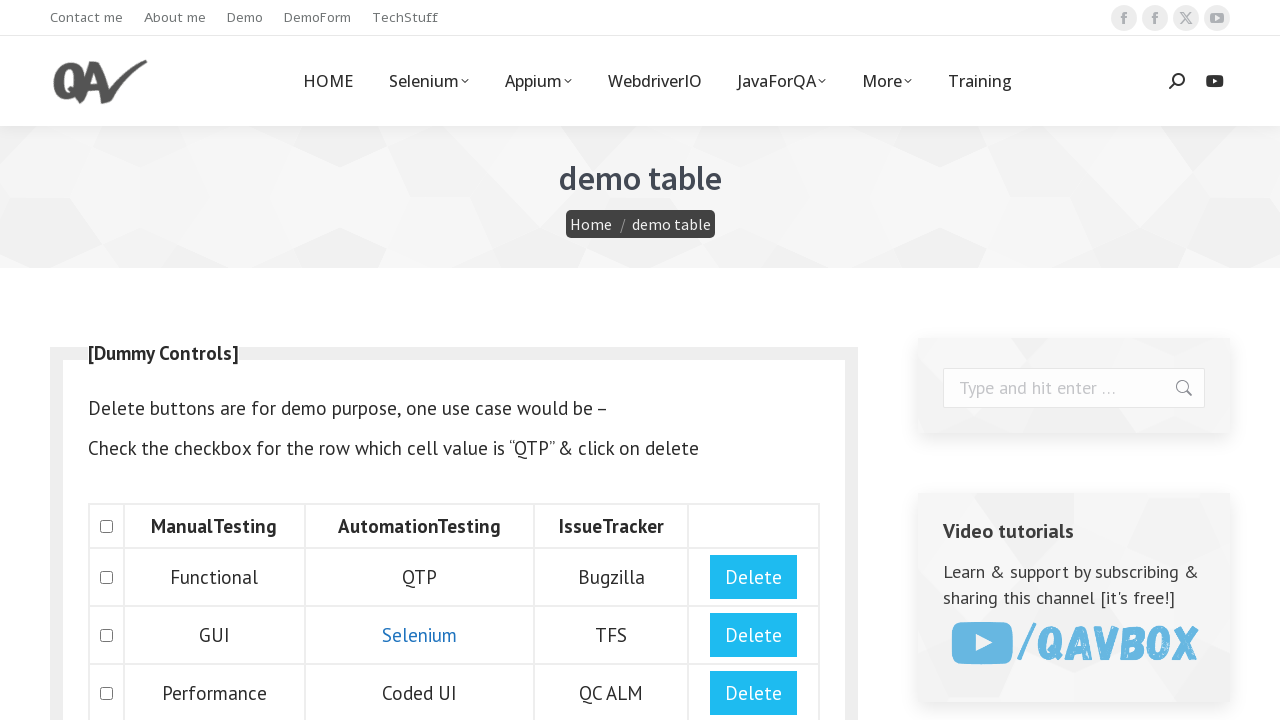

Retrieved total row count from table: 4 rows
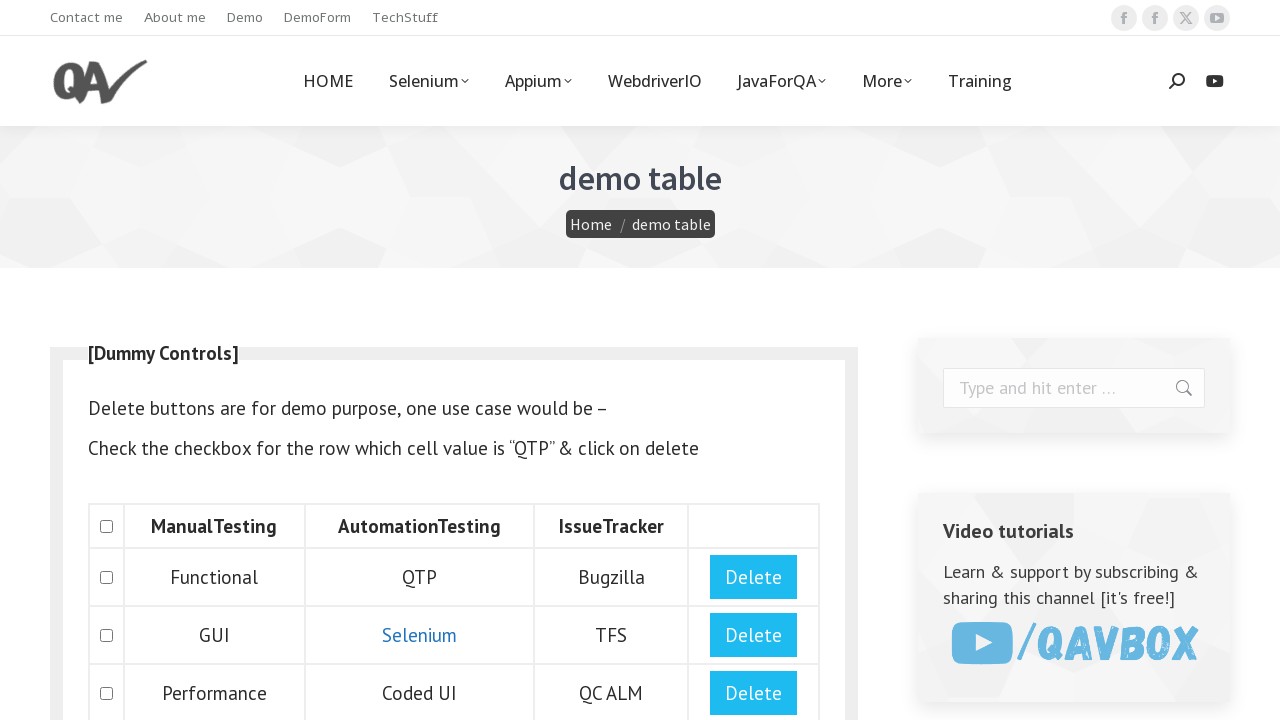

Retrieved total column count from table: 5 columns
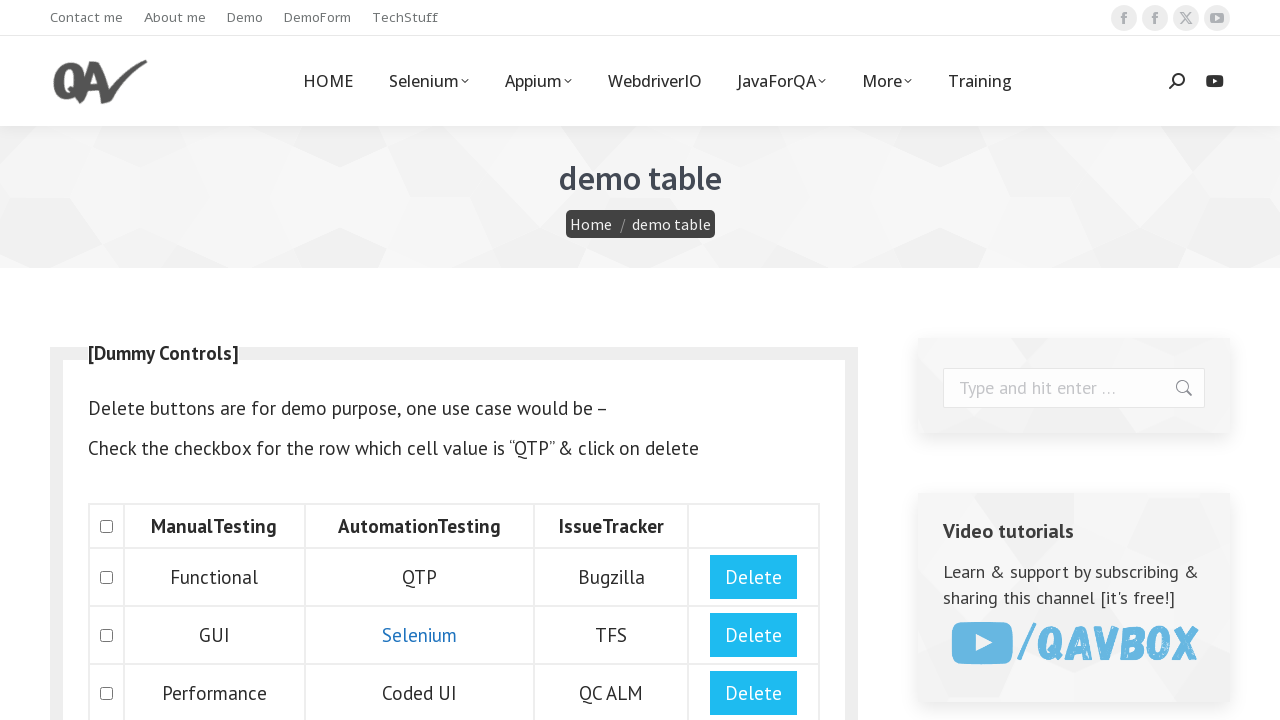

Read specific cell data from row 2, column 2: 'GUI'
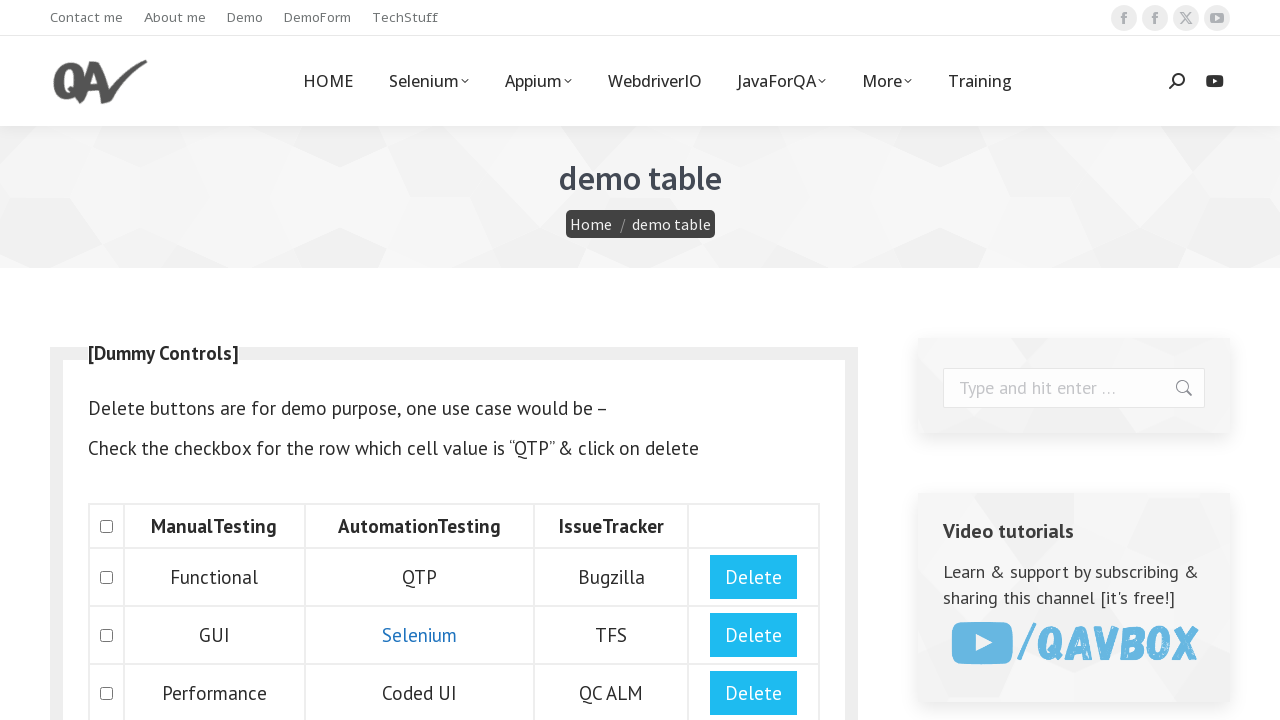

Read automation tool from row 1, column 3: 'QTP'
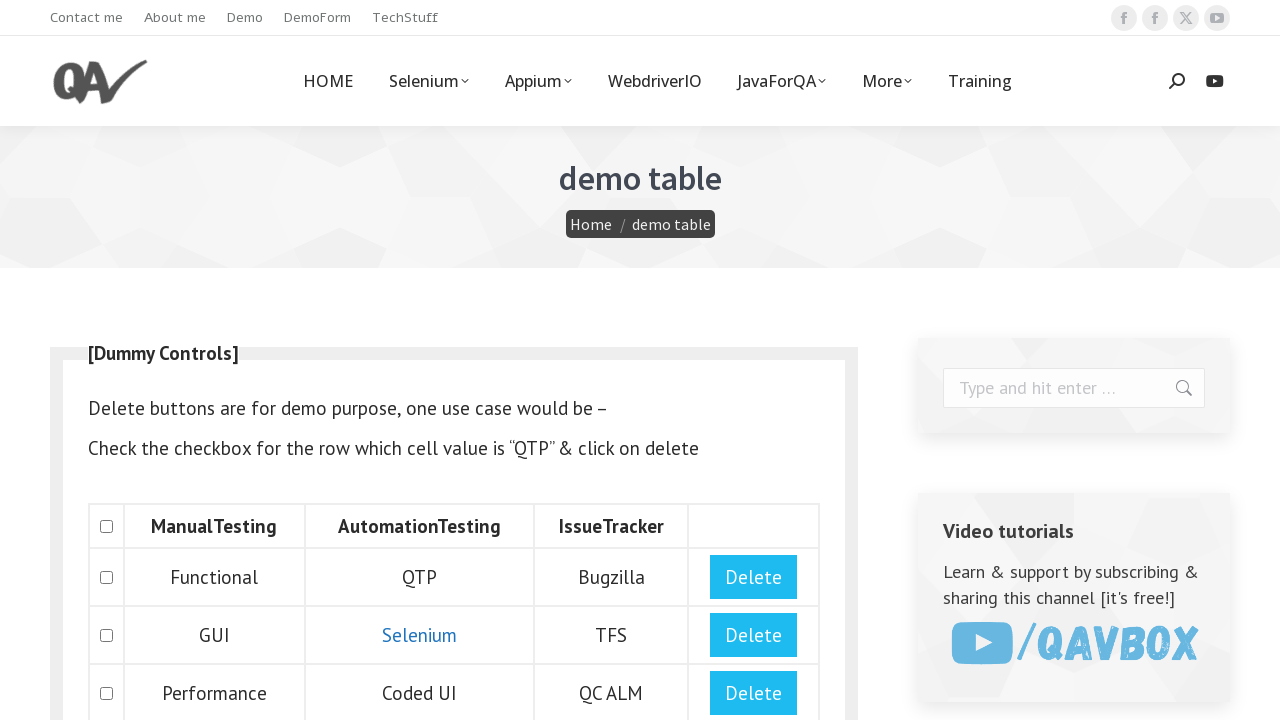

Read automation tool from row 2, column 3: 'Selenium'
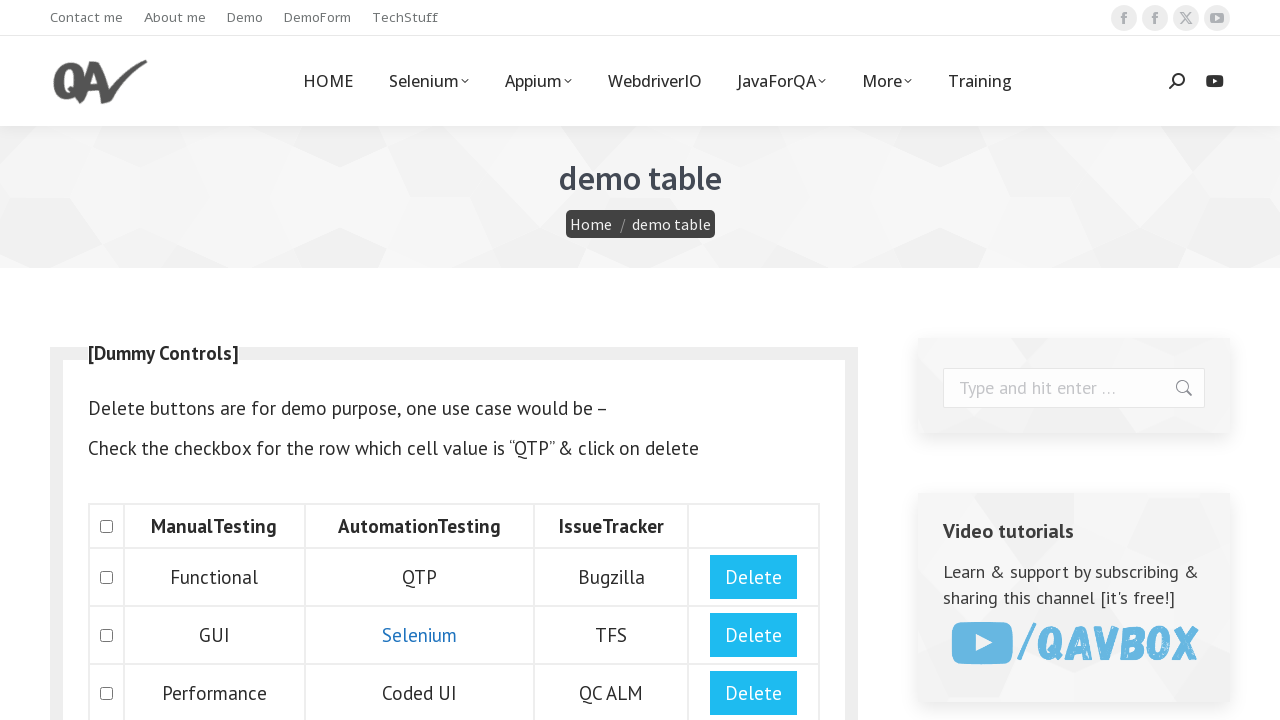

Found 'Selenium' in row 2, column 3. Read corresponding value from column 2: 'GUI'
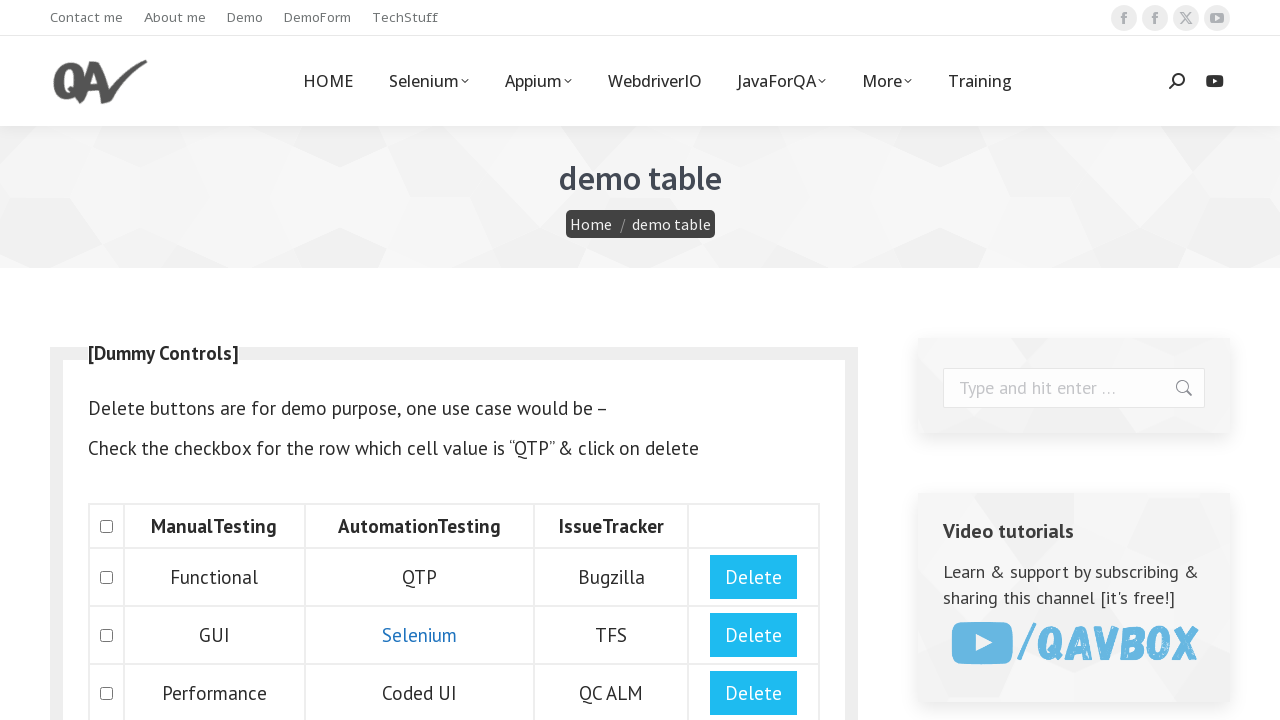

Read automation tool from row 3, column 3: 'Coded UI'
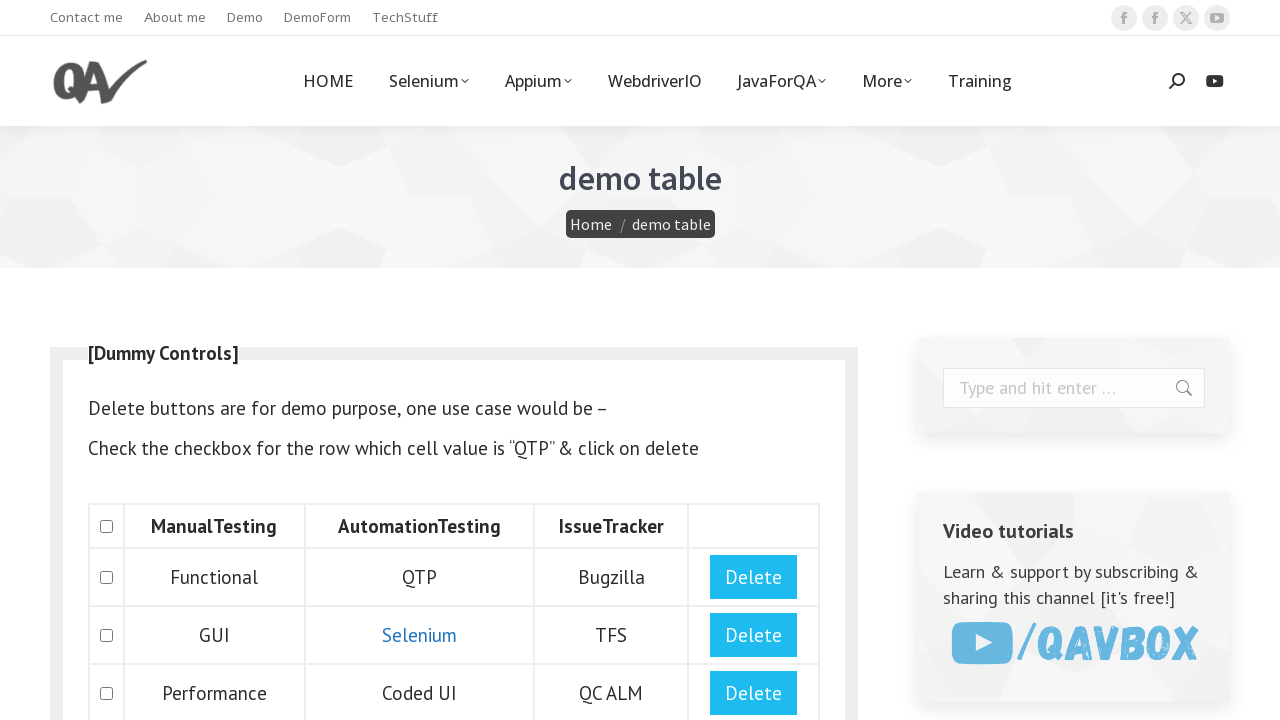

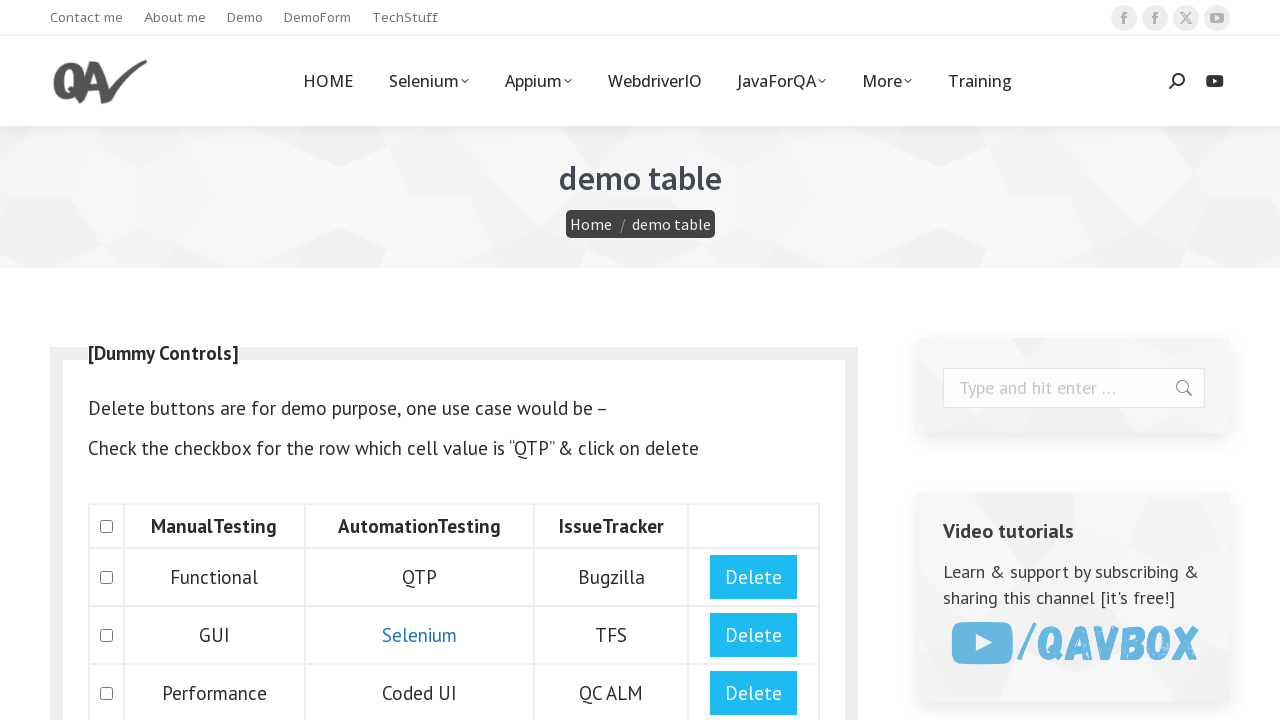